Tests the Remove button functionality on a dynamic controls page by clicking Remove, waiting for the loading bar to disappear, and verifying the checkbox is removed and "It's gone!" message appears.

Starting URL: https://practice.cydeo.com/dynamic_controls

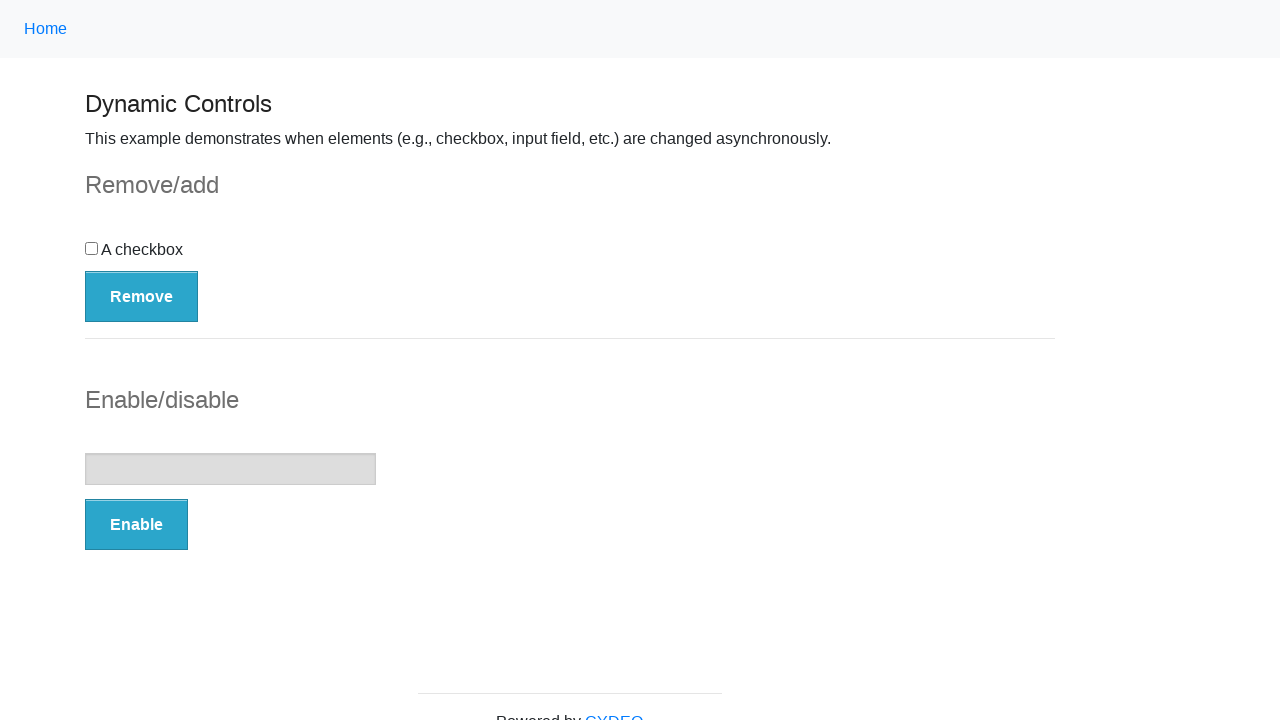

Clicked the Remove button at (142, 296) on button:has-text('Remove')
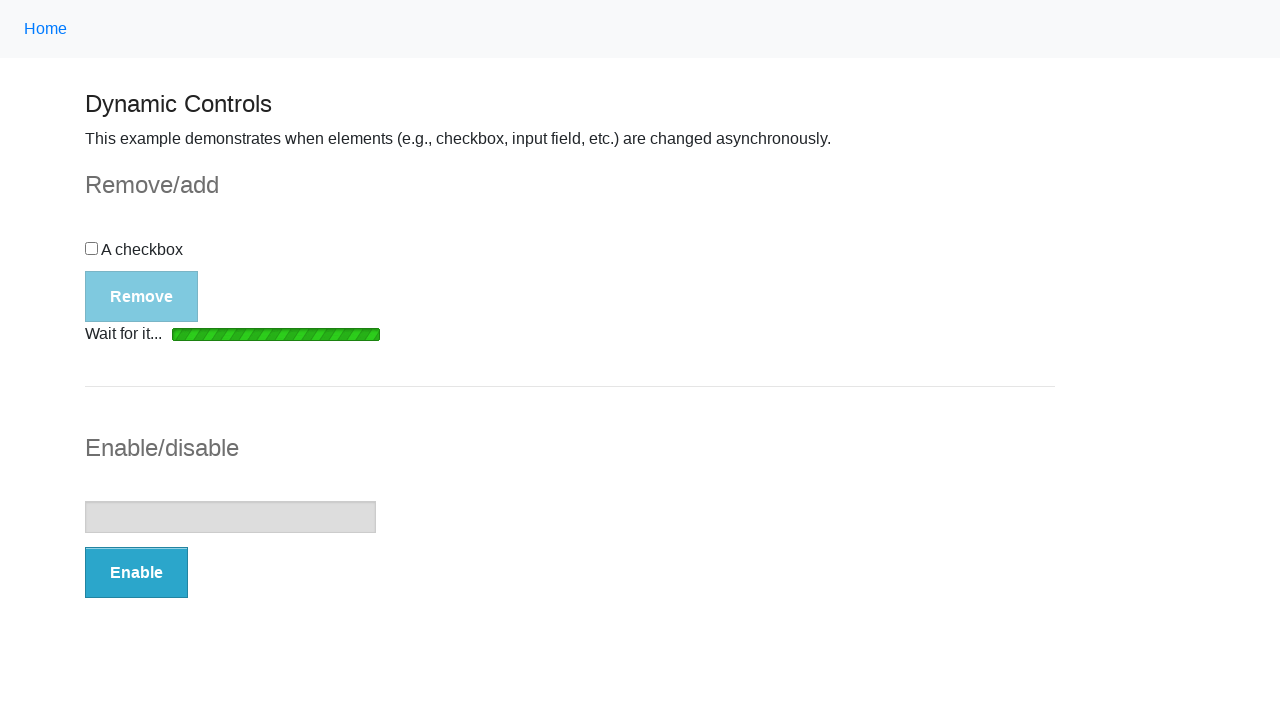

Waited for loading bar to disappear
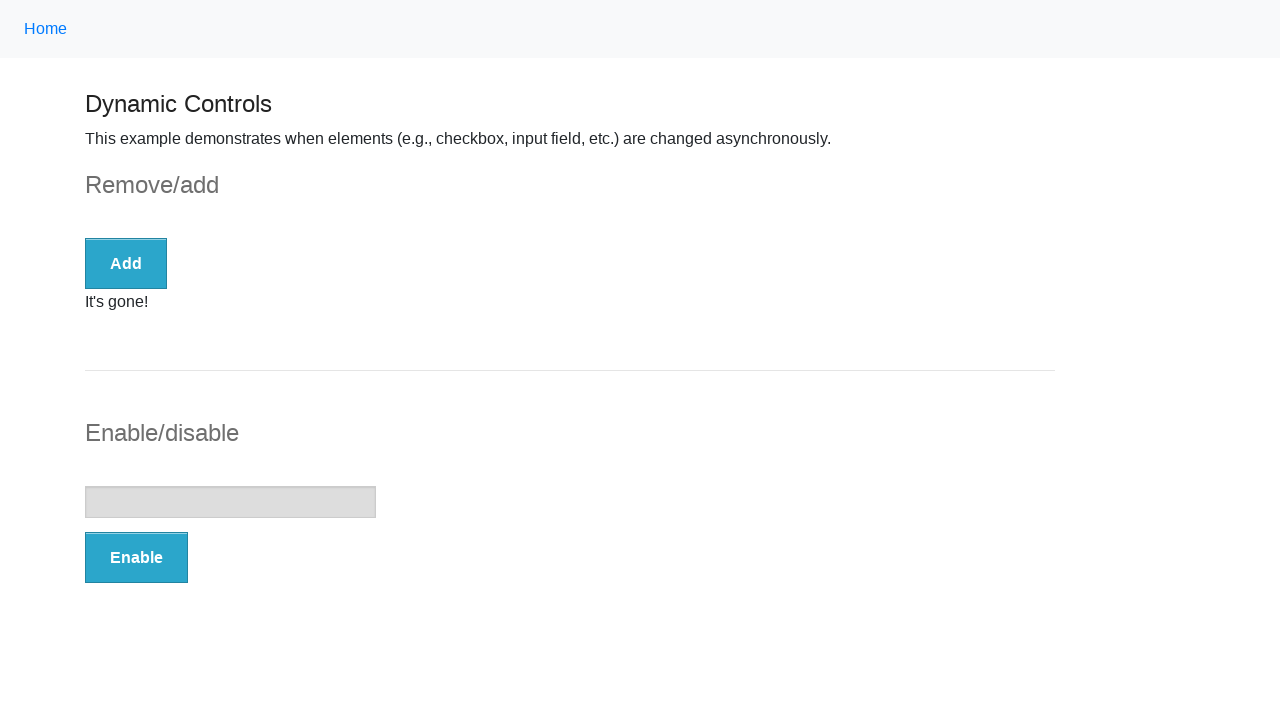

Waited for 'It's gone!' message to appear
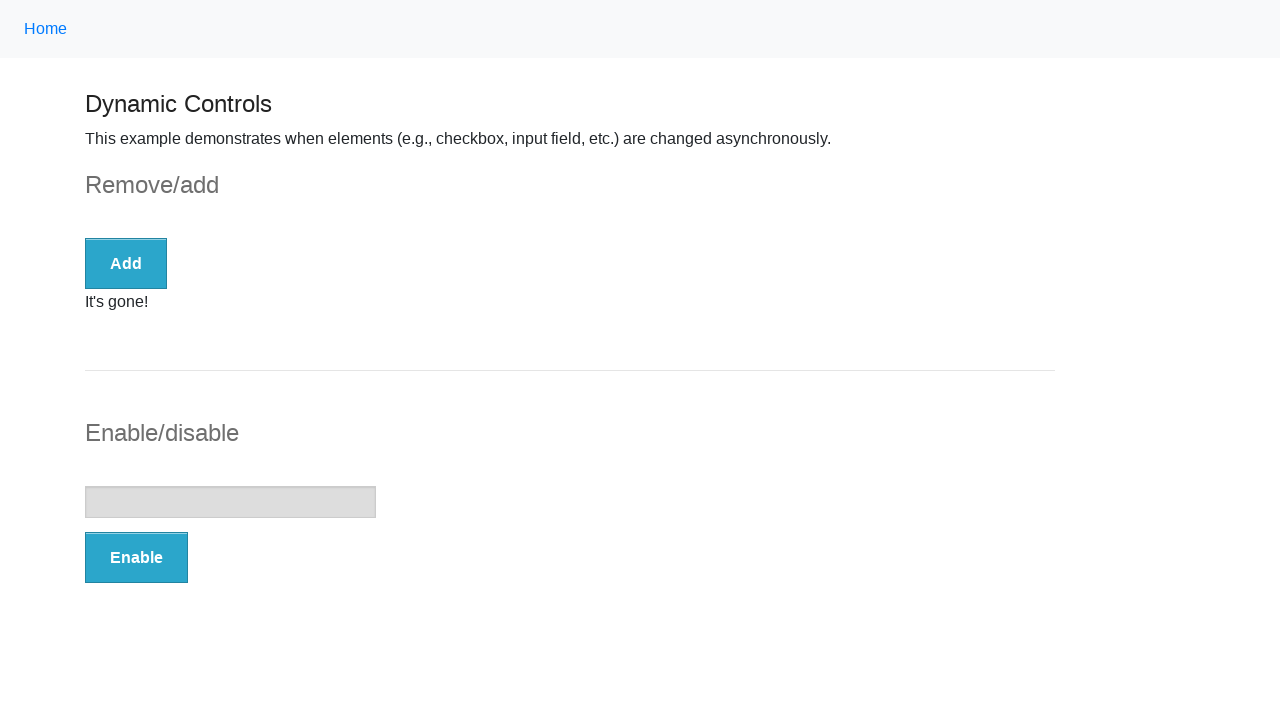

Verified message element is visible
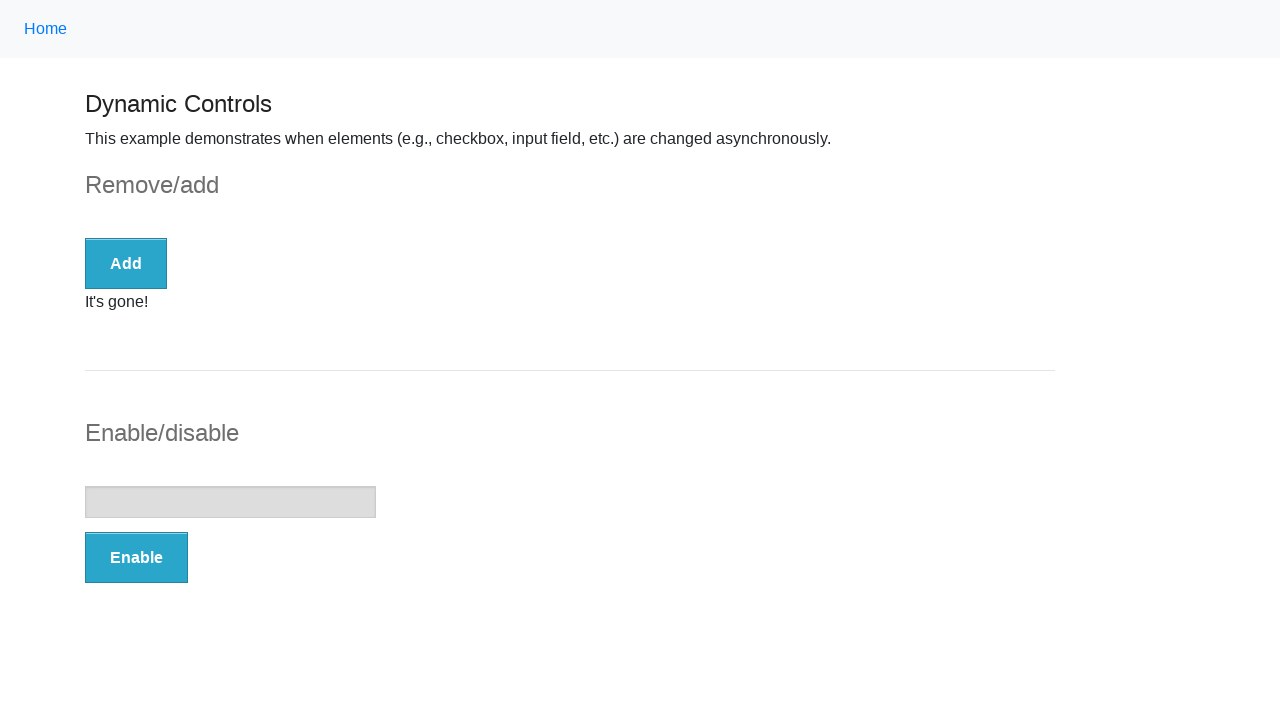

Verified message text contains 'It's gone!'
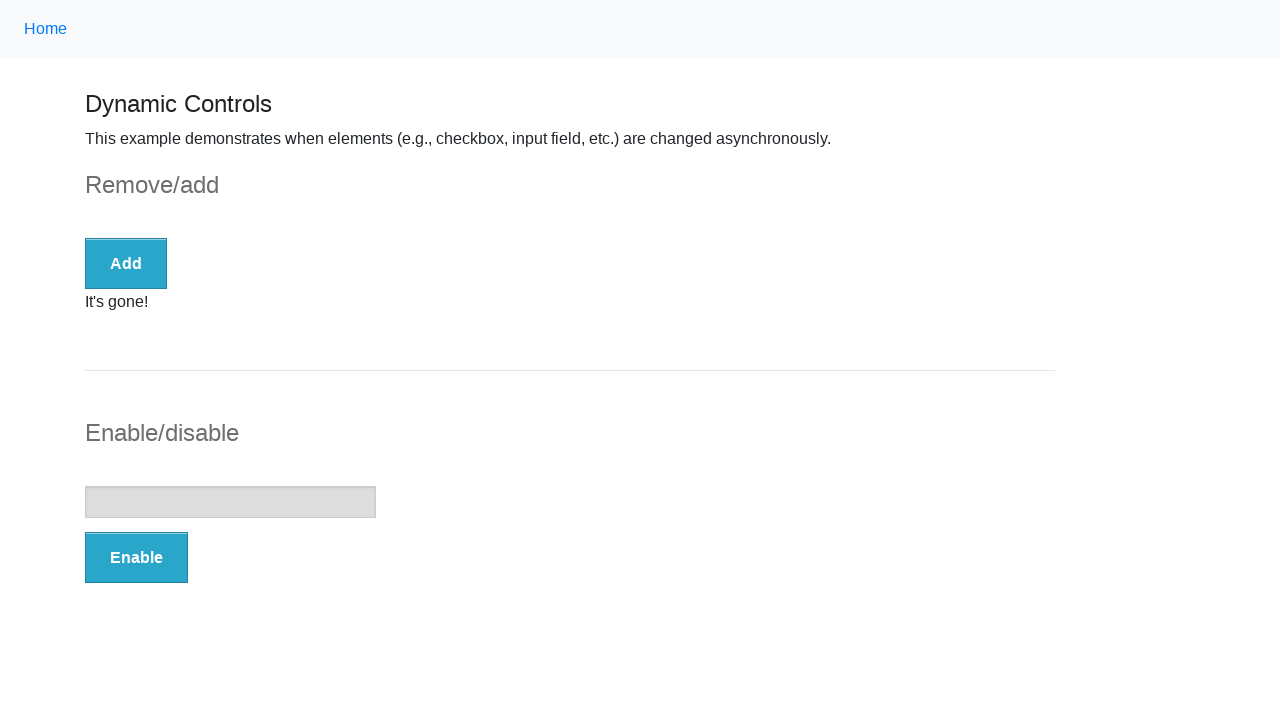

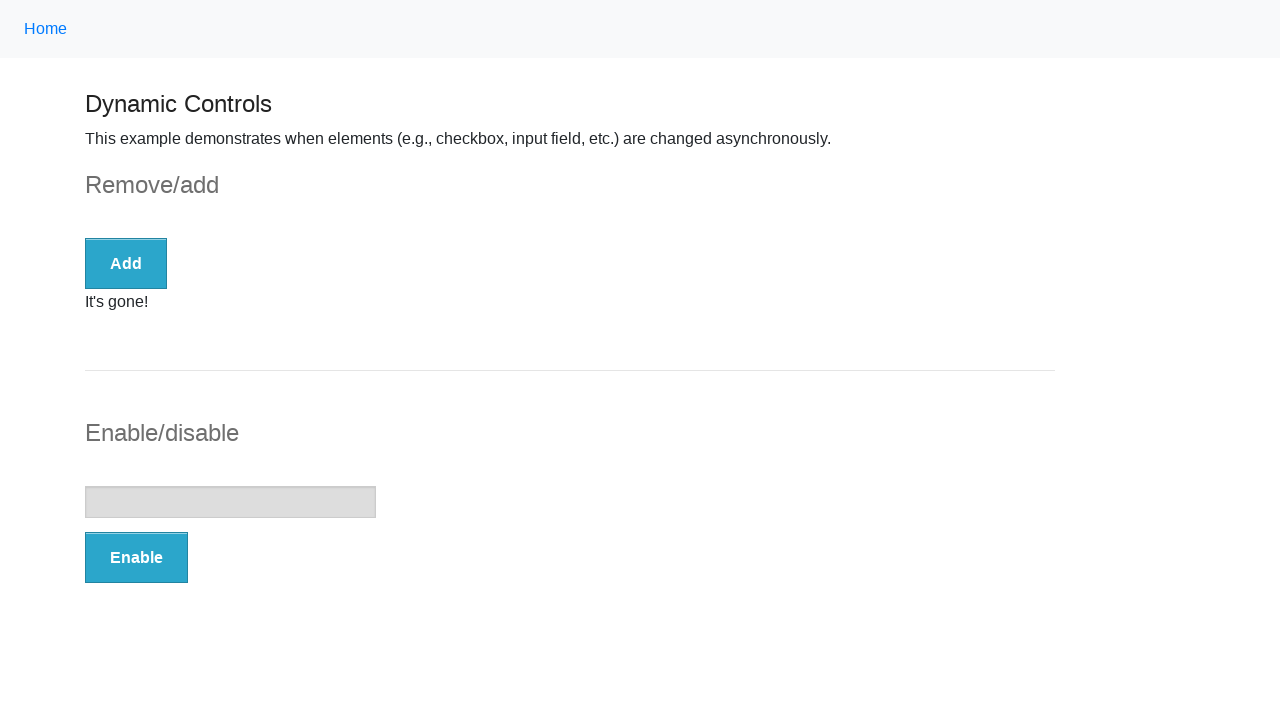